Navigates to the Selenium documentation page and clicks on the WebDriver section link to verify navigation works correctly.

Starting URL: https://selenium.dev/documentation

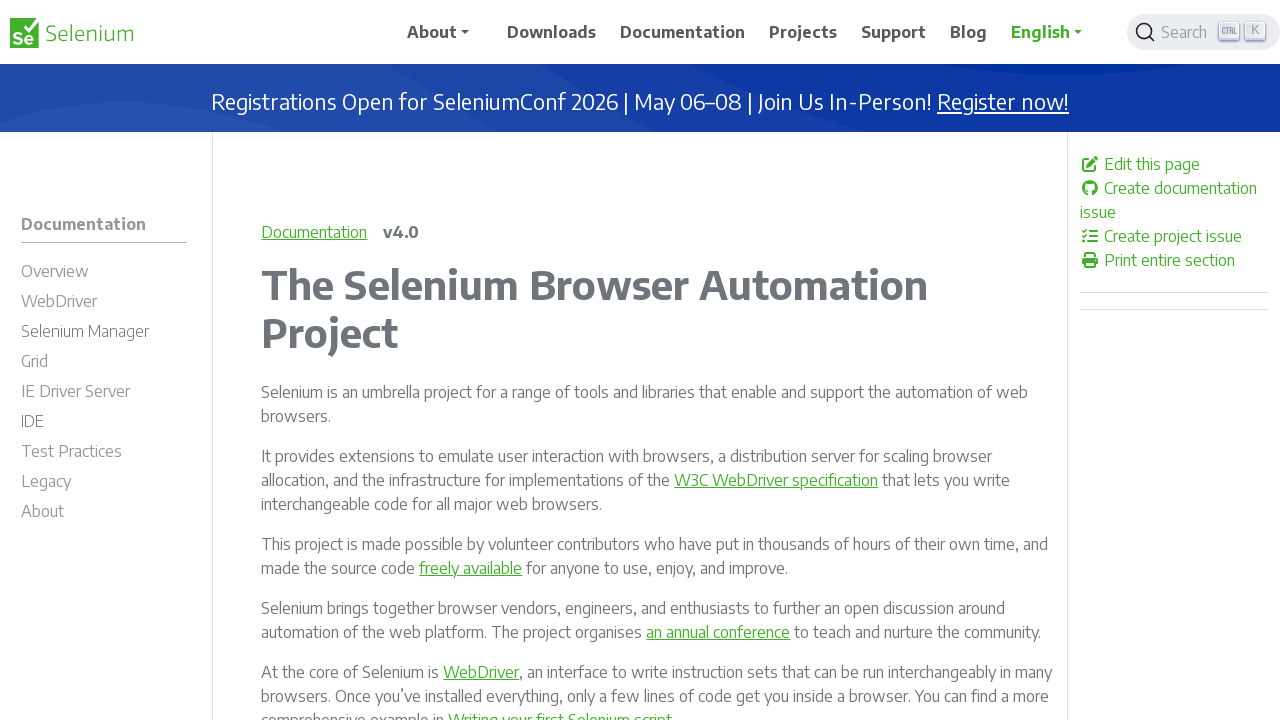

Verified page title contains 'Selenium'
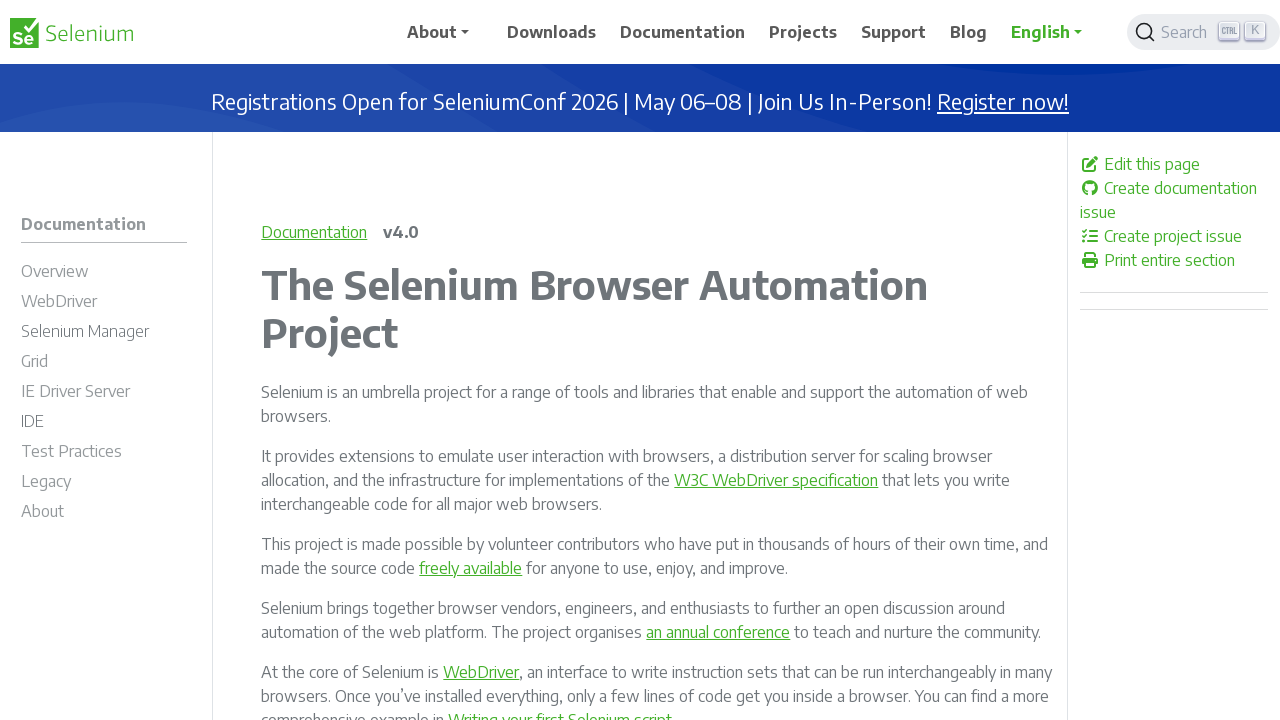

Clicked on WebDriver documentation link at (104, 304) on #m-documentationwebdriver
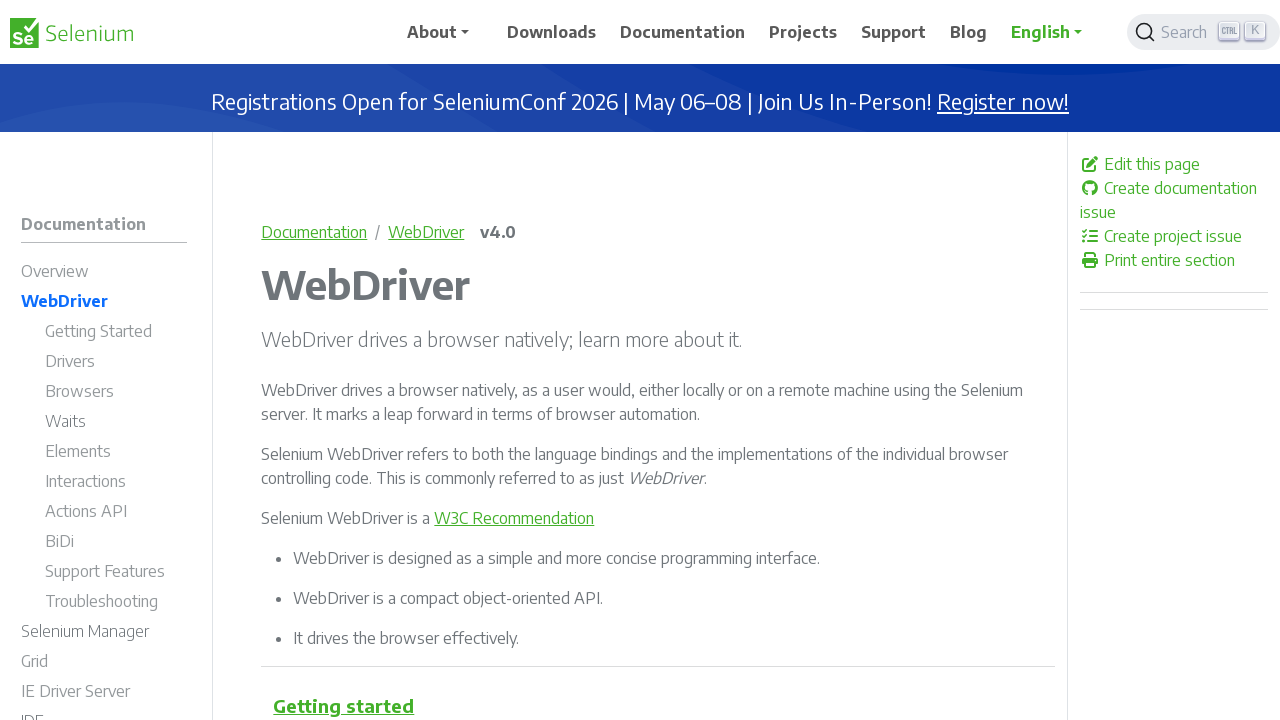

Page loaded after navigation to WebDriver section
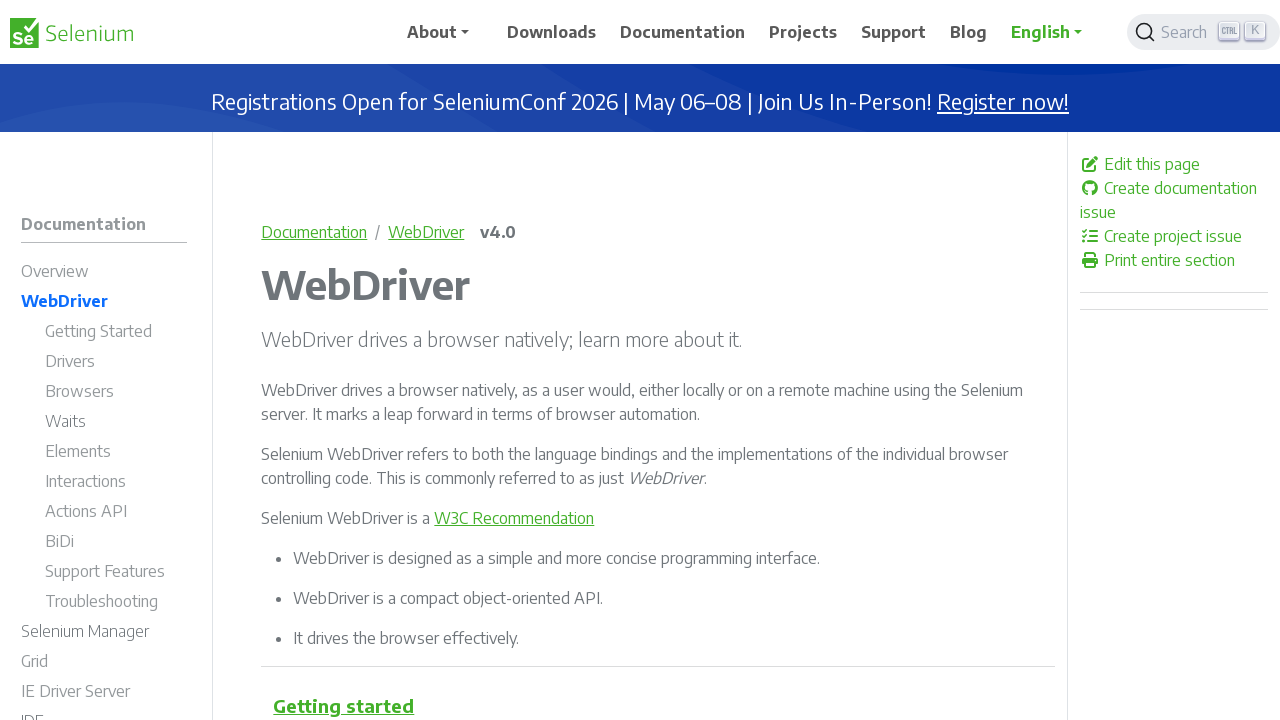

Verified page title contains 'WebDriver'
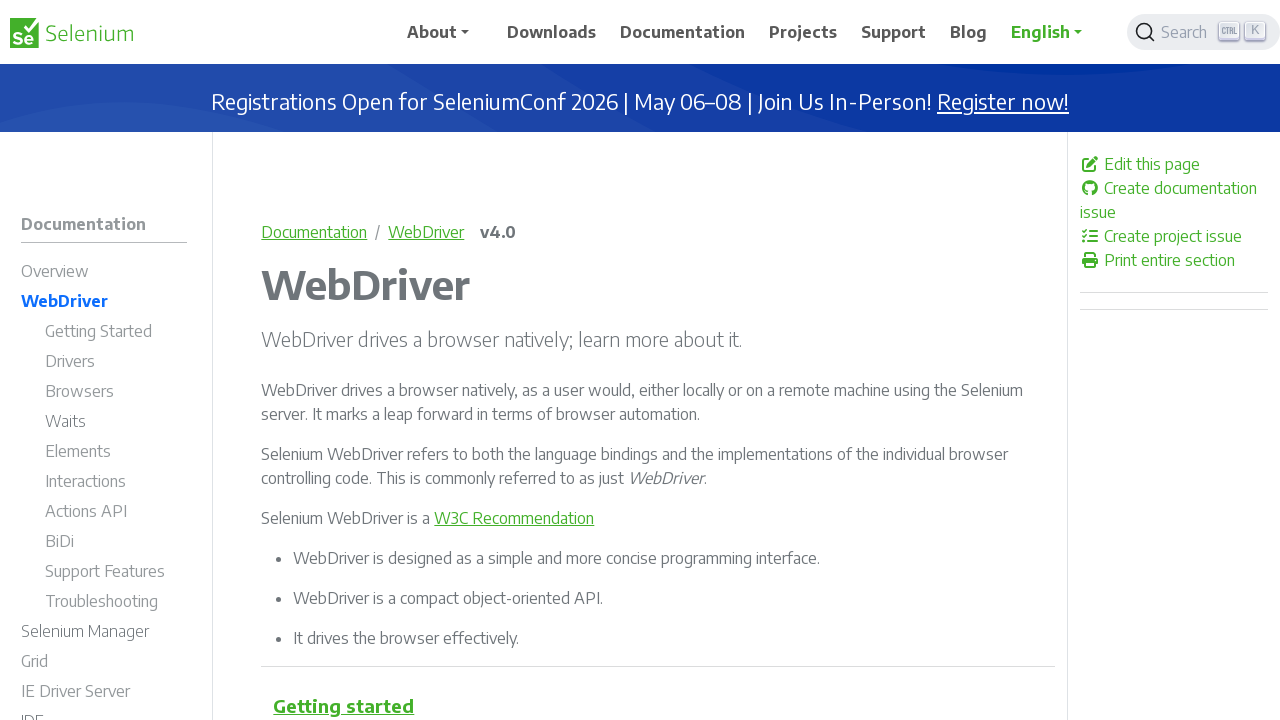

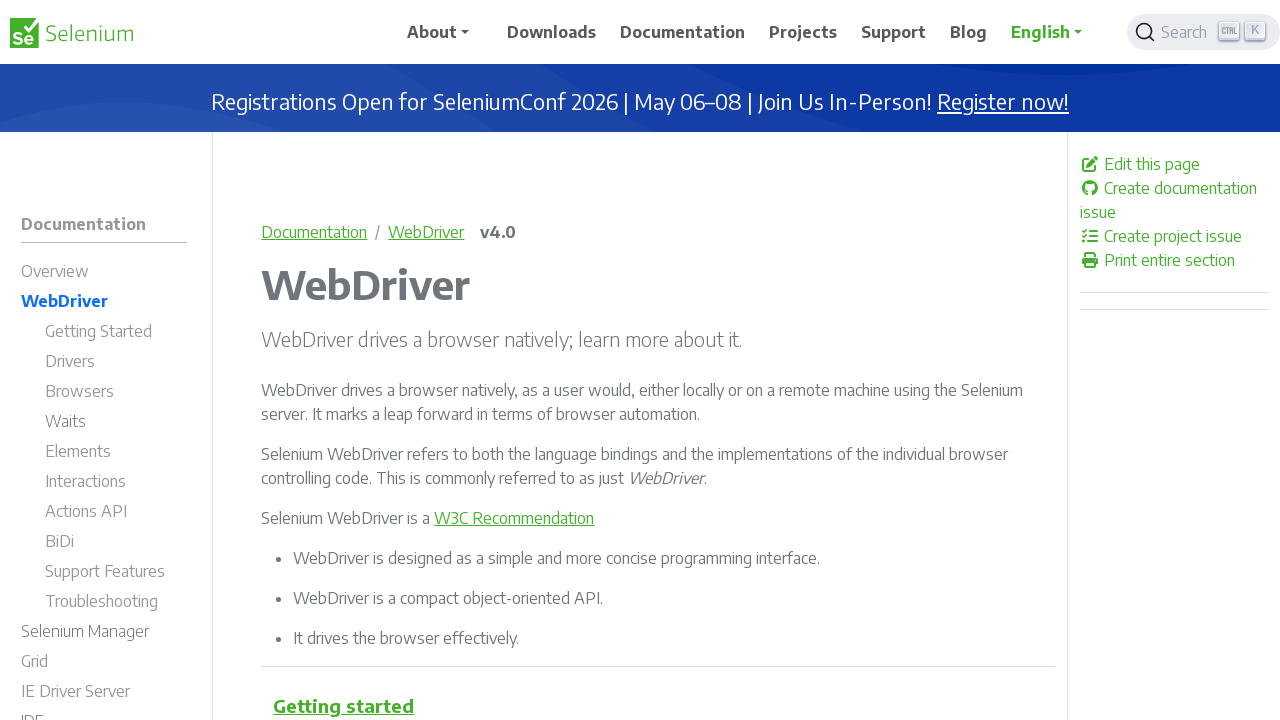